Tests navigation to the checkboxes page on The Internet Herokuapp and verifies that the checkboxes element is displayed on the page.

Starting URL: https://the-internet.herokuapp.com/

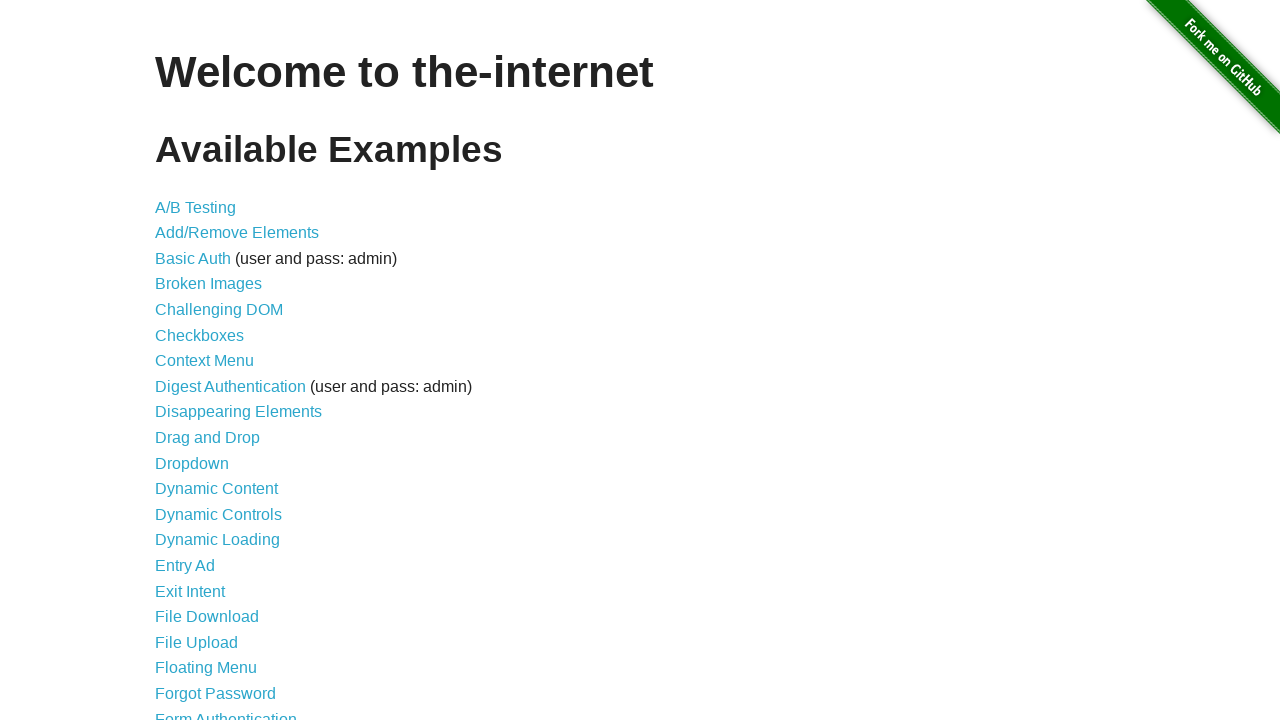

Clicked on the Checkboxes link in the navigation menu at (200, 335) on div#content > ul li:nth-child(6) a
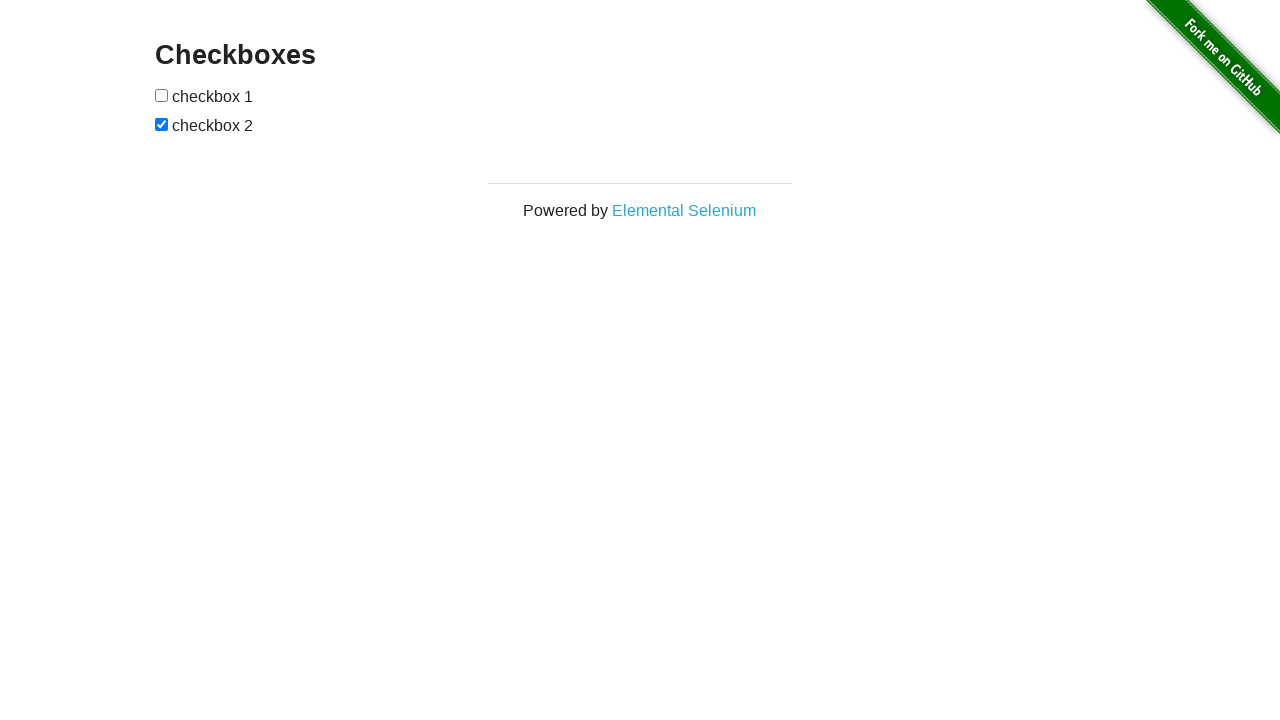

Checkboxes element became visible on the page
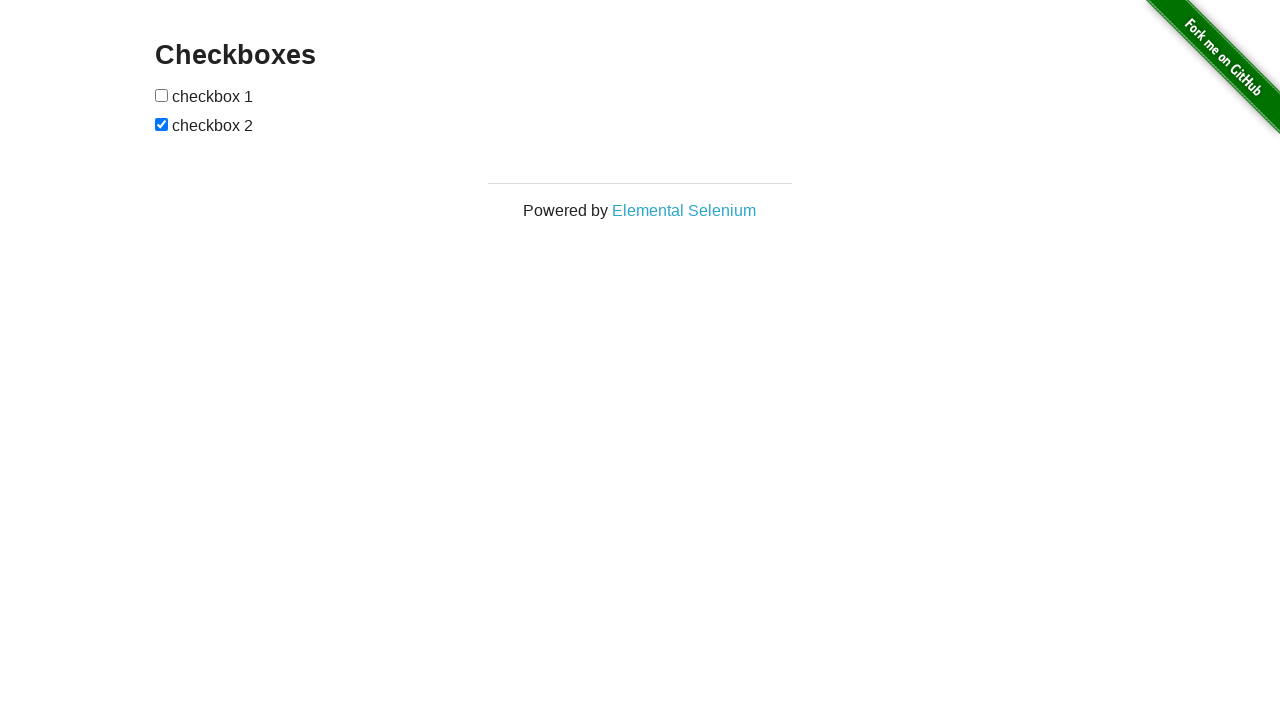

Verified that checkboxes element is displayed on the page
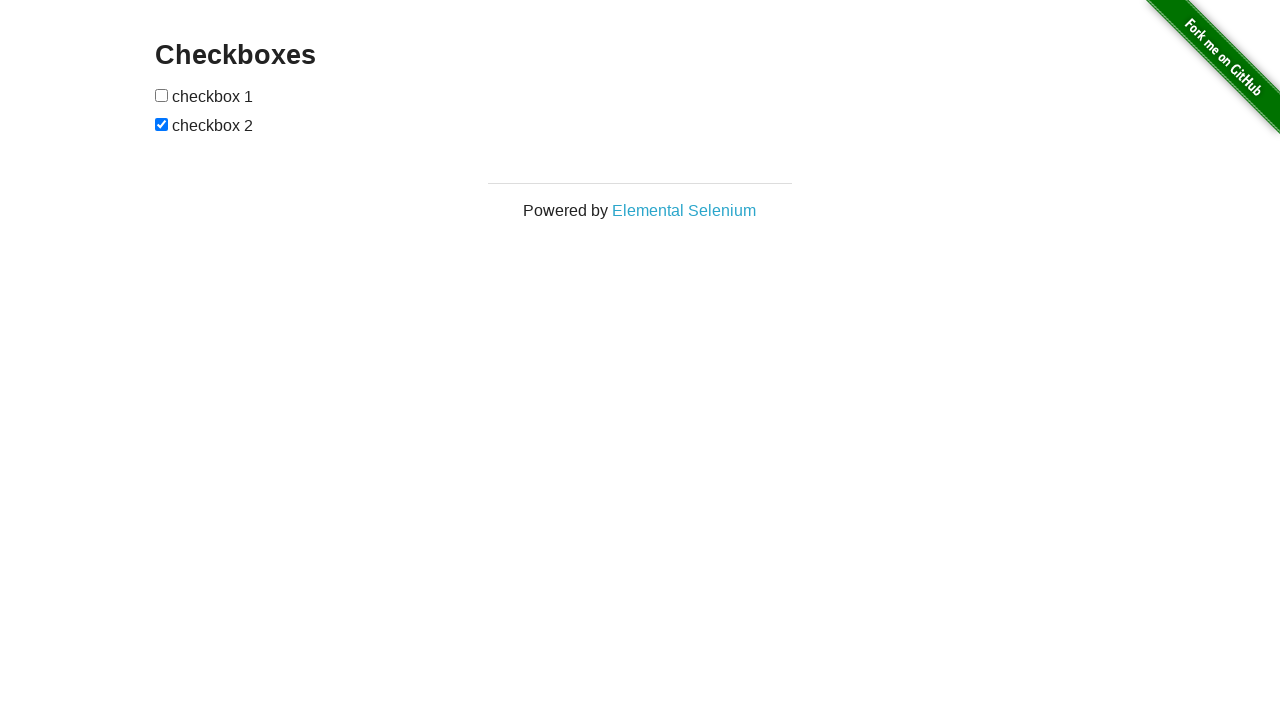

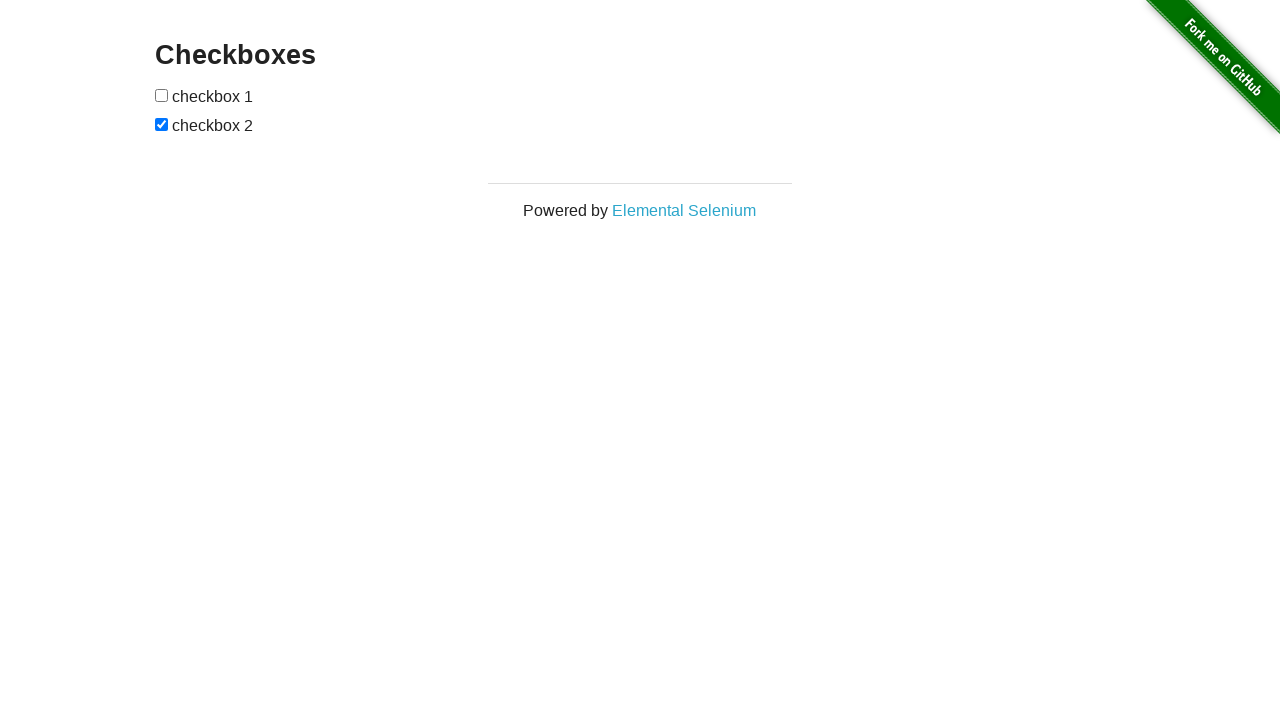